Verifies that the homepage loads correctly and displays the expected title

Starting URL: https://useinsider.com/

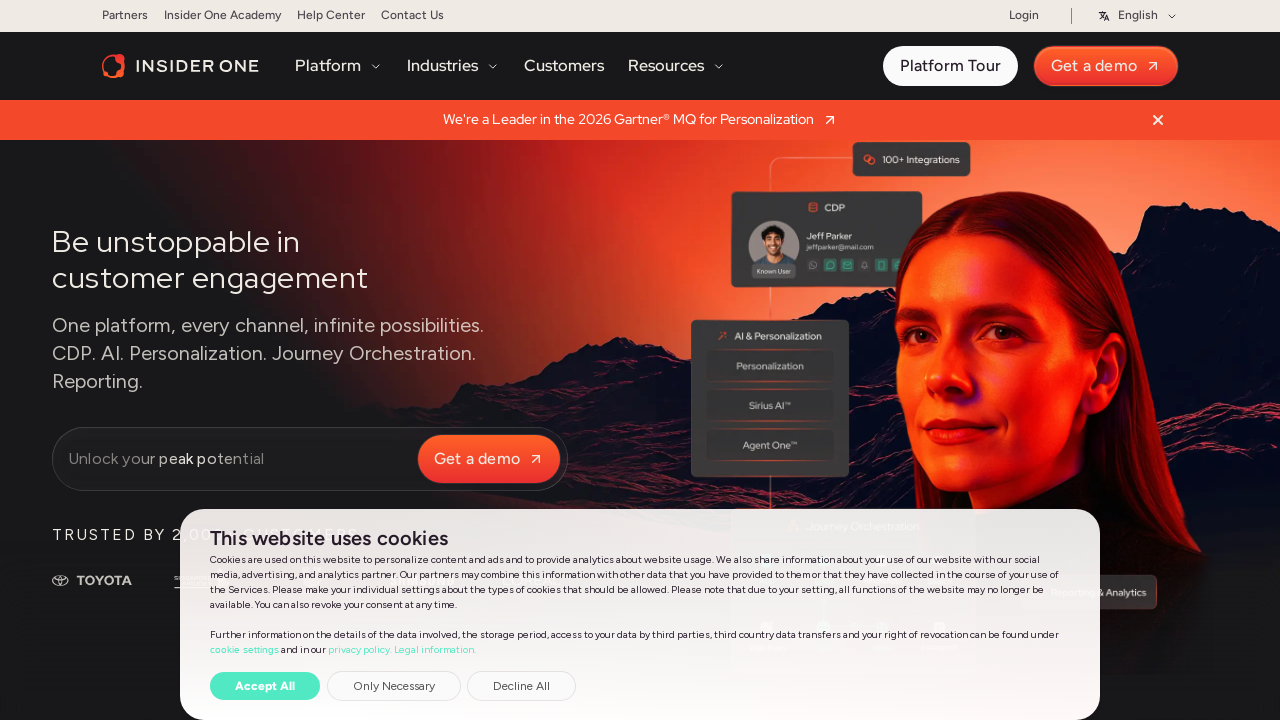

Retrieved page title
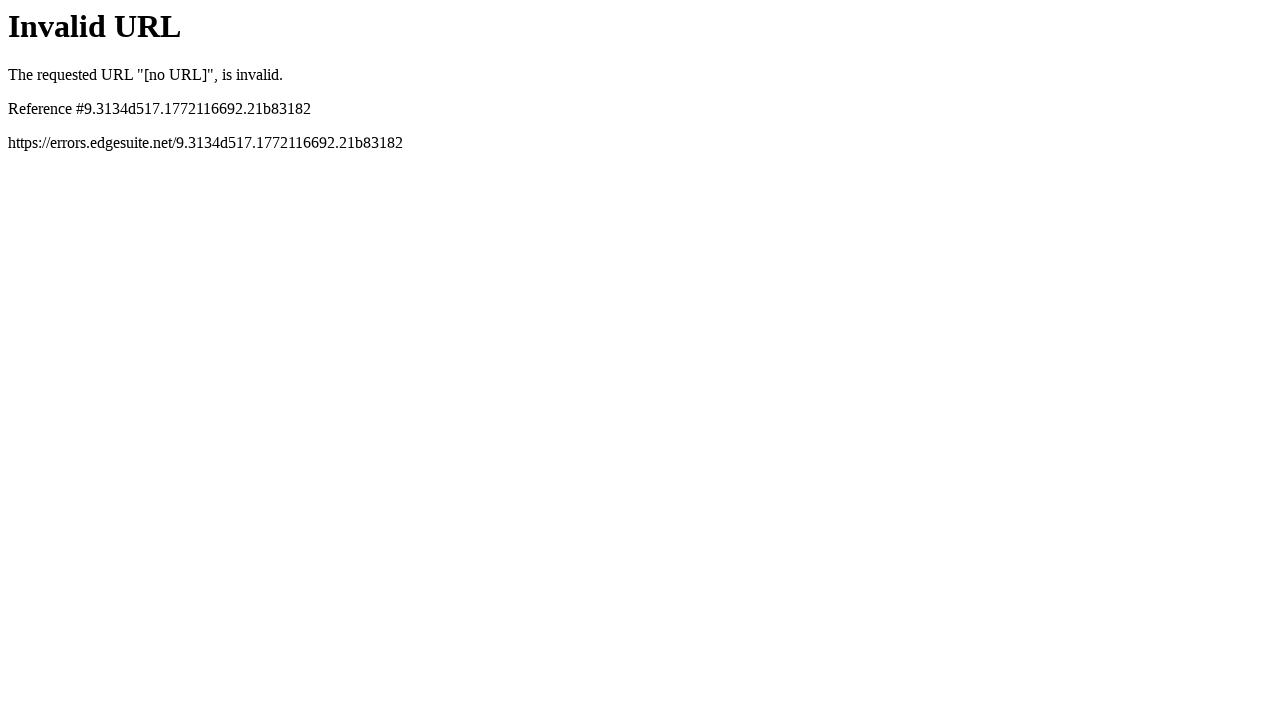

Verified page title contains 'Practice'
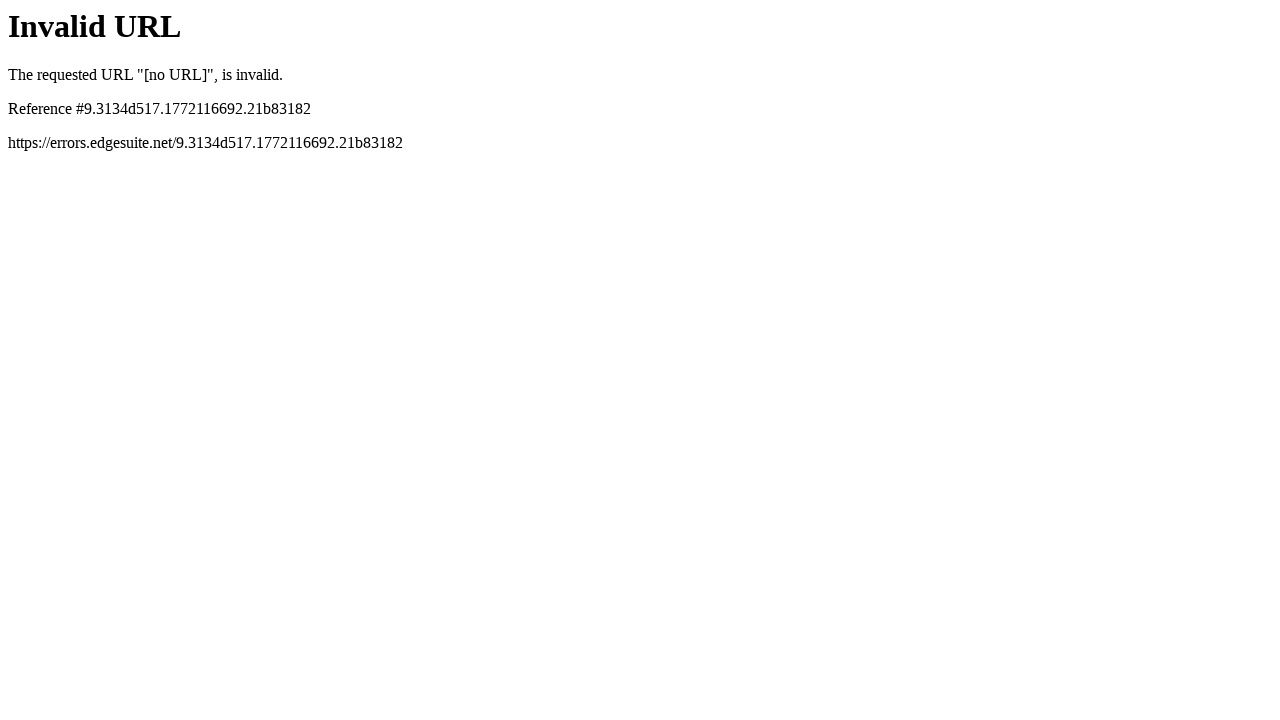

Retrieved current URL
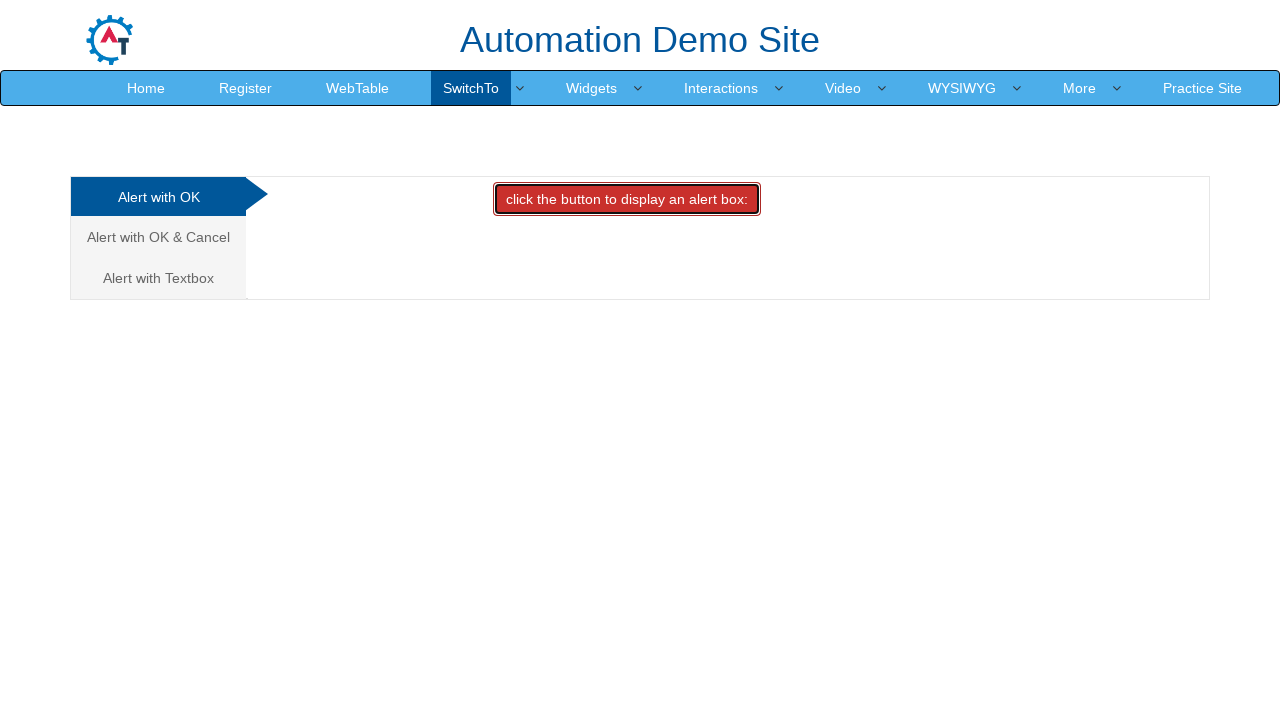

Verified URL contains 'practice'
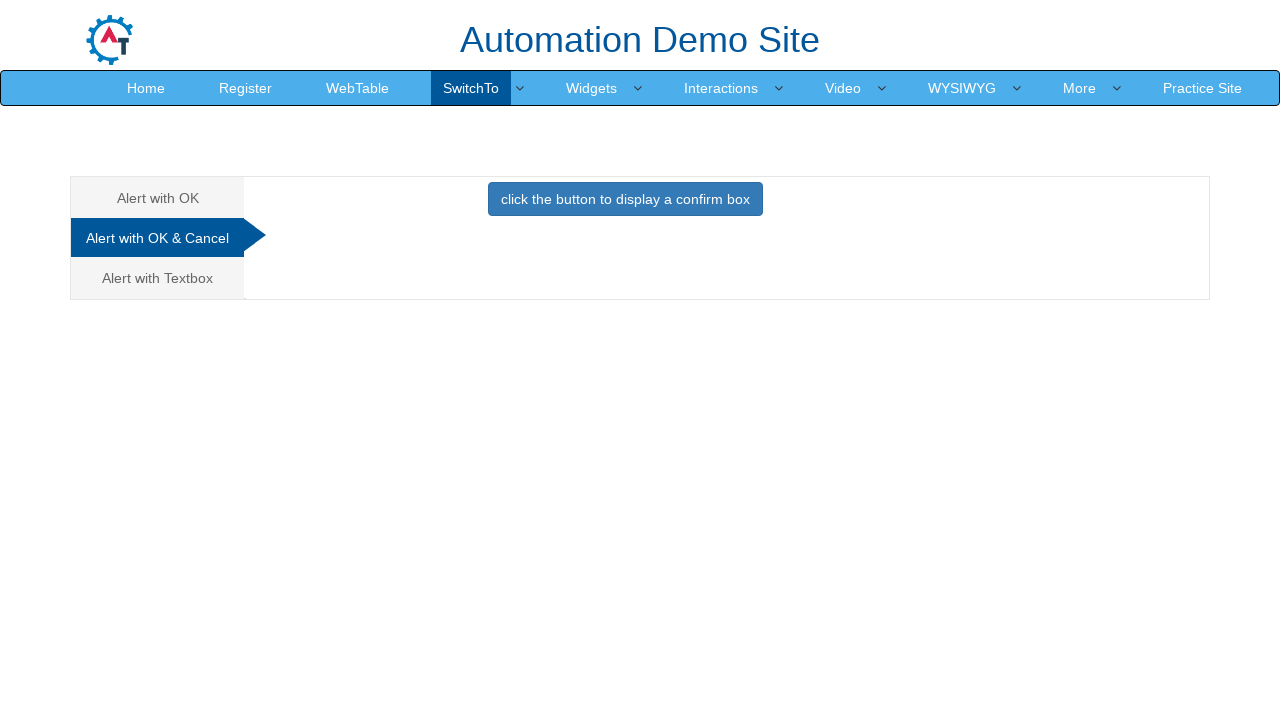

Test P03 passed: page title and URL verified successfully
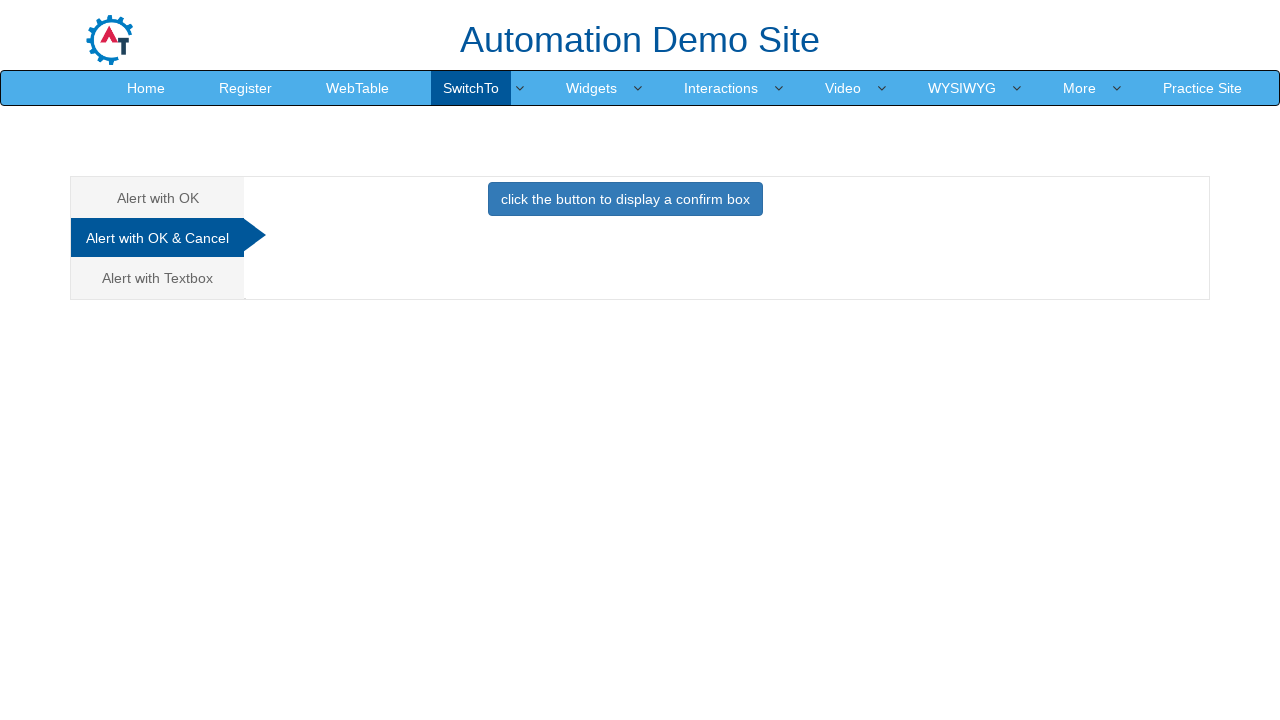

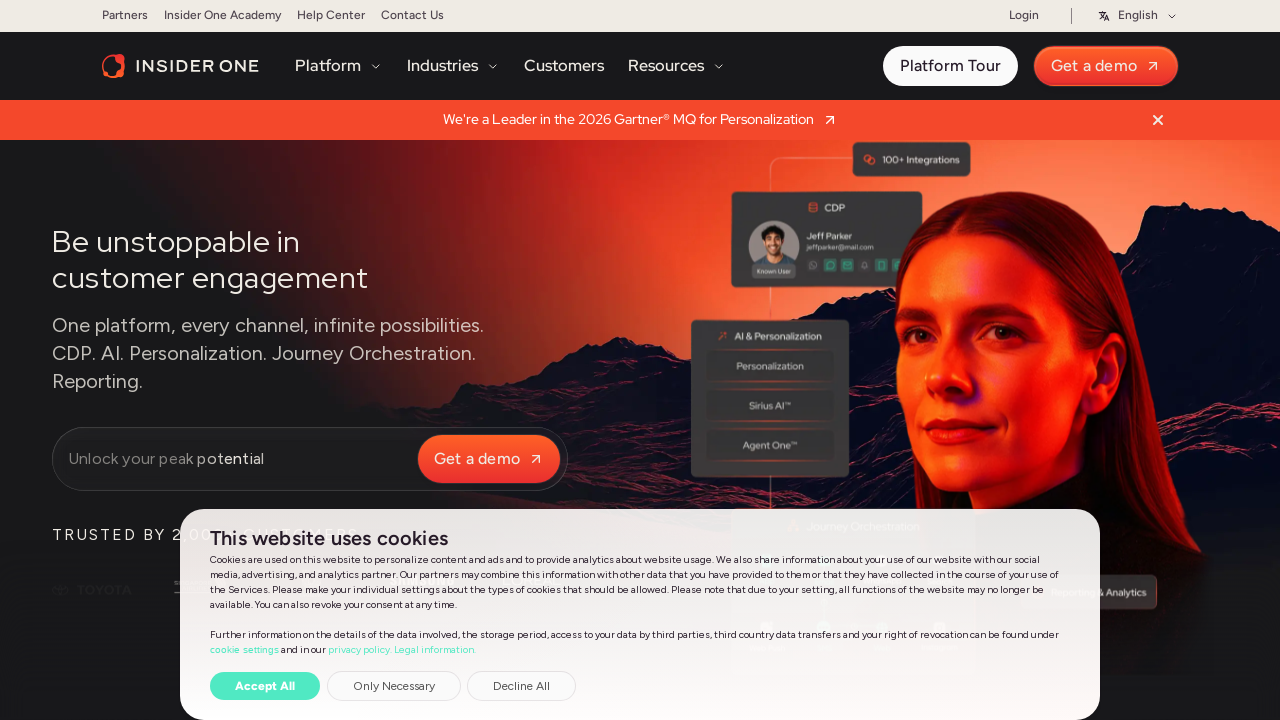